Tests the flight booking process on BlazeDemo by searching for flights from Paris to New York, selecting a flight, and filling out the purchase form

Starting URL: http://blazedemo.com/index.php

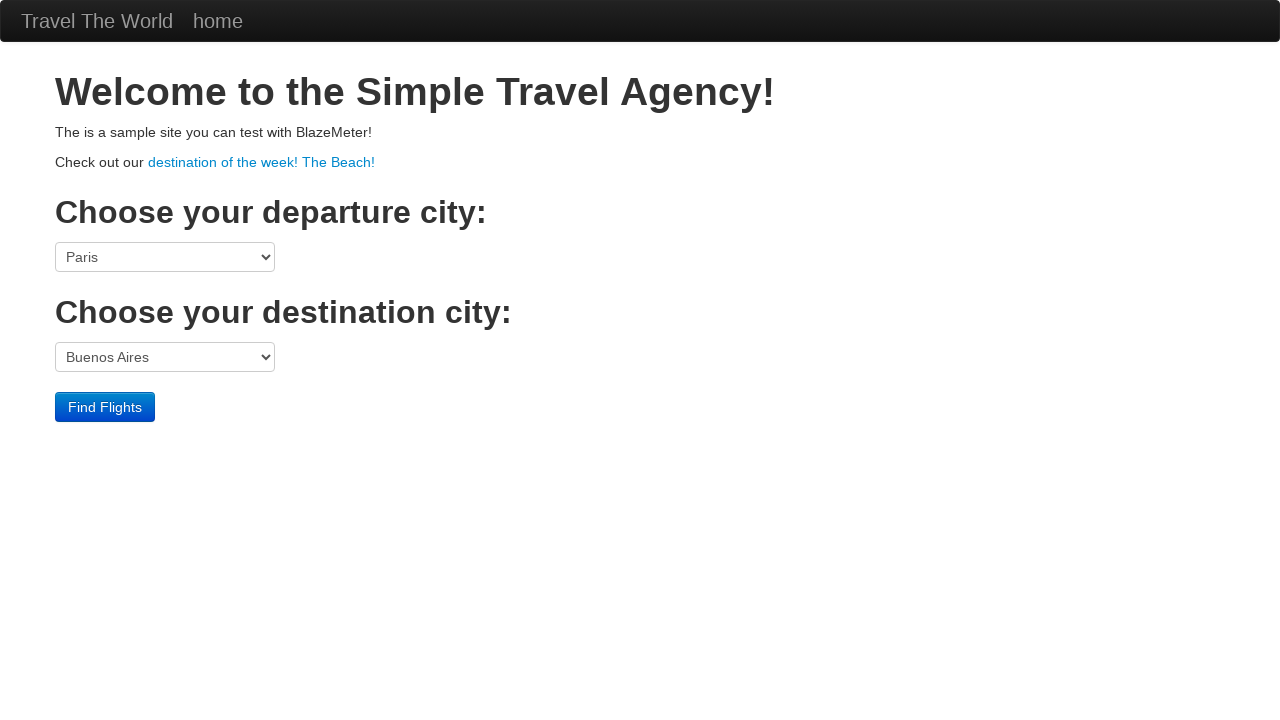

Applied CSS modification to container element
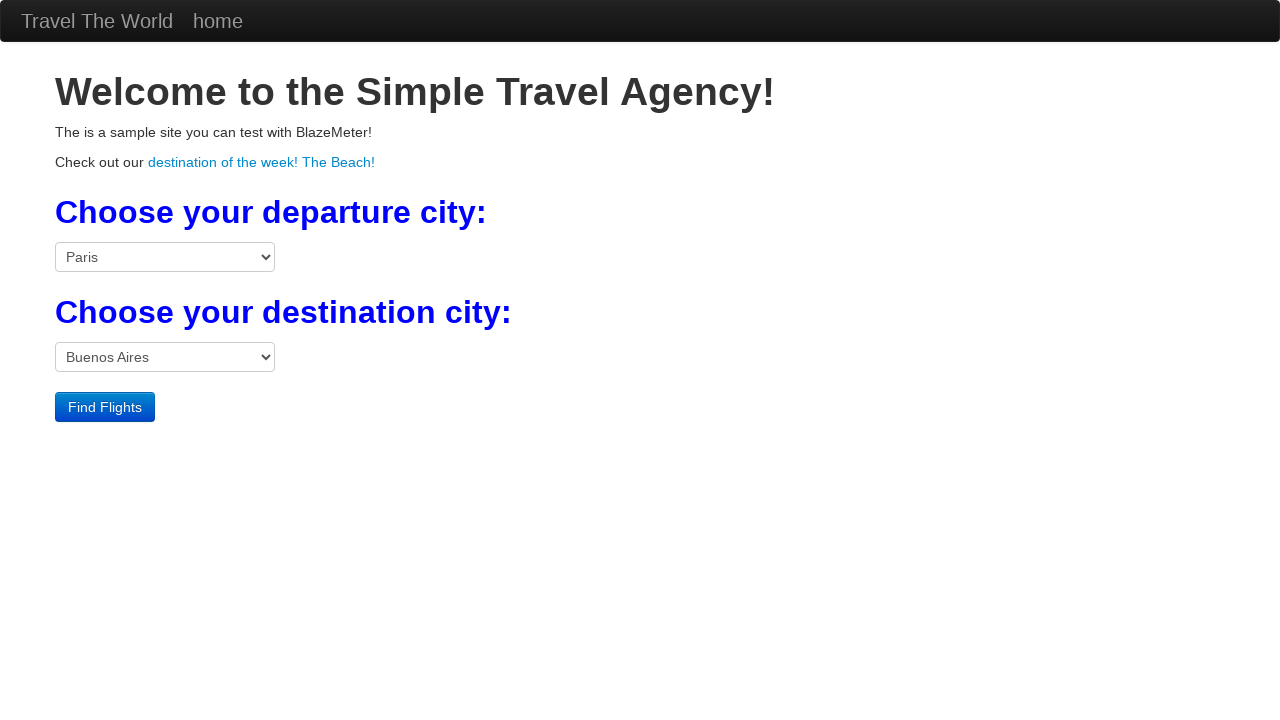

Selected Paris as departure city on select[name='fromPort']
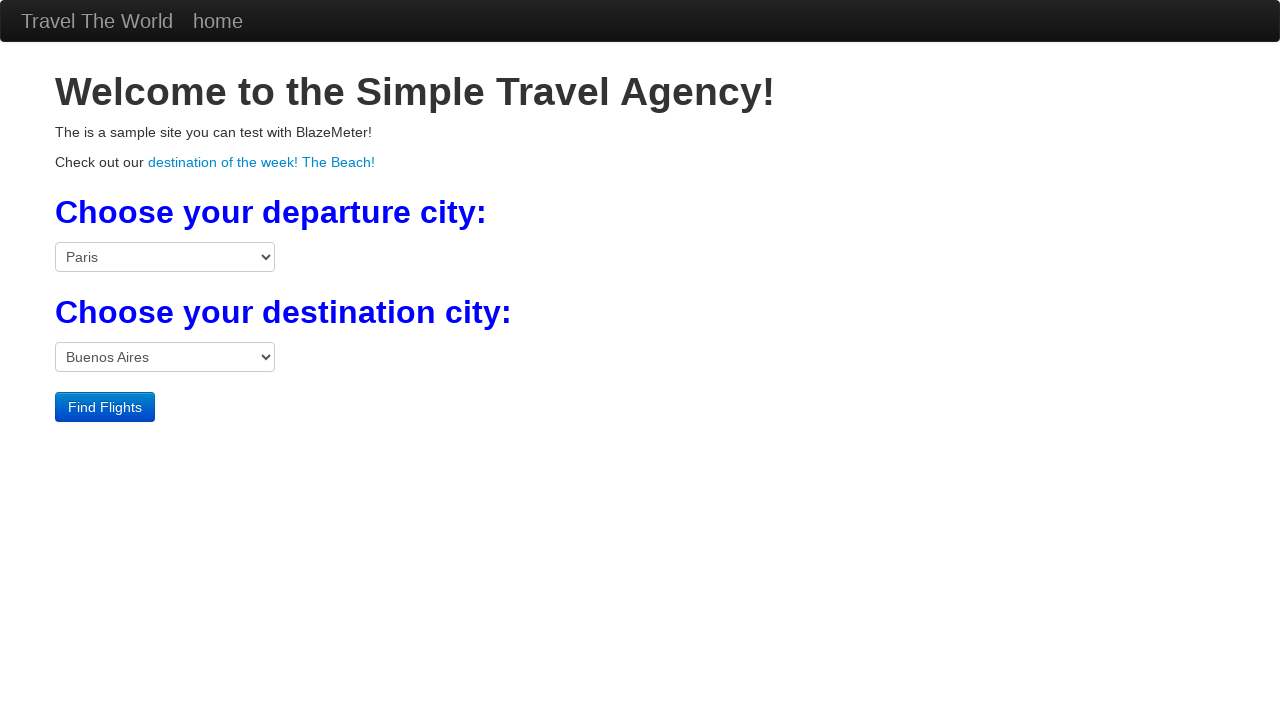

Selected New York as destination city on select[name='toPort']
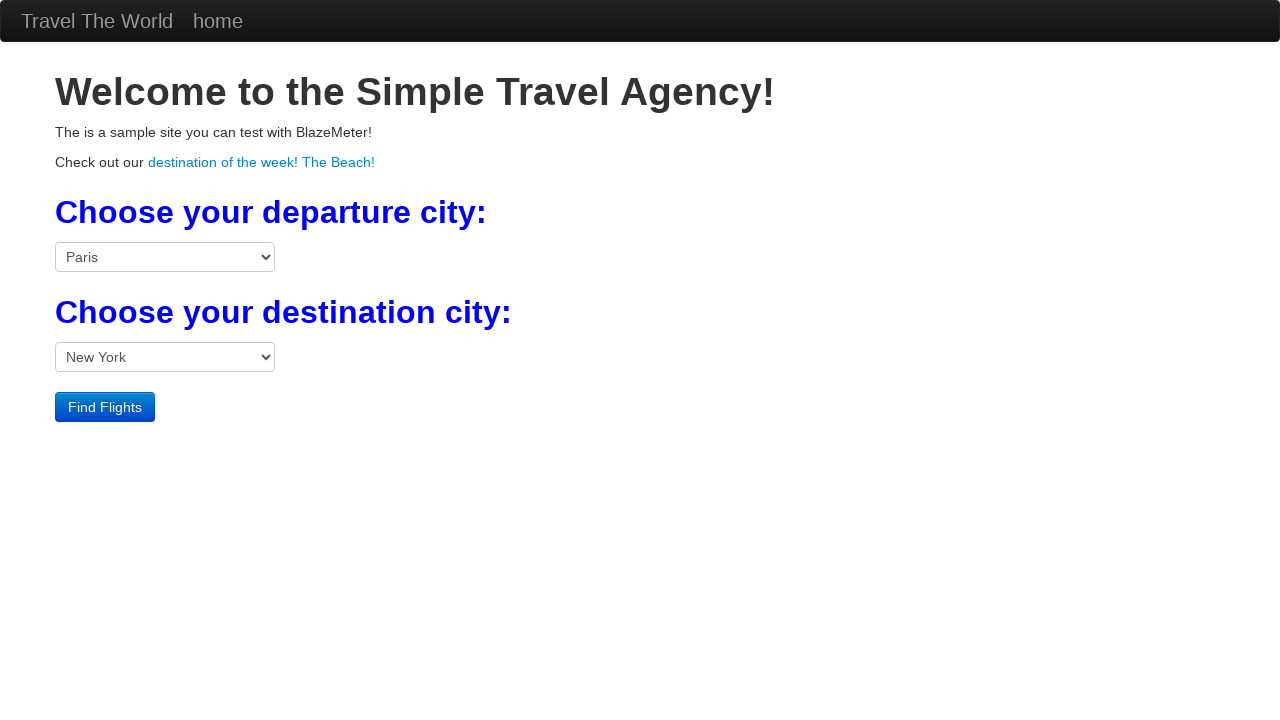

Clicked Find Flights button to search for flights from Paris to New York at (105, 407) on input[value='Find Flights']
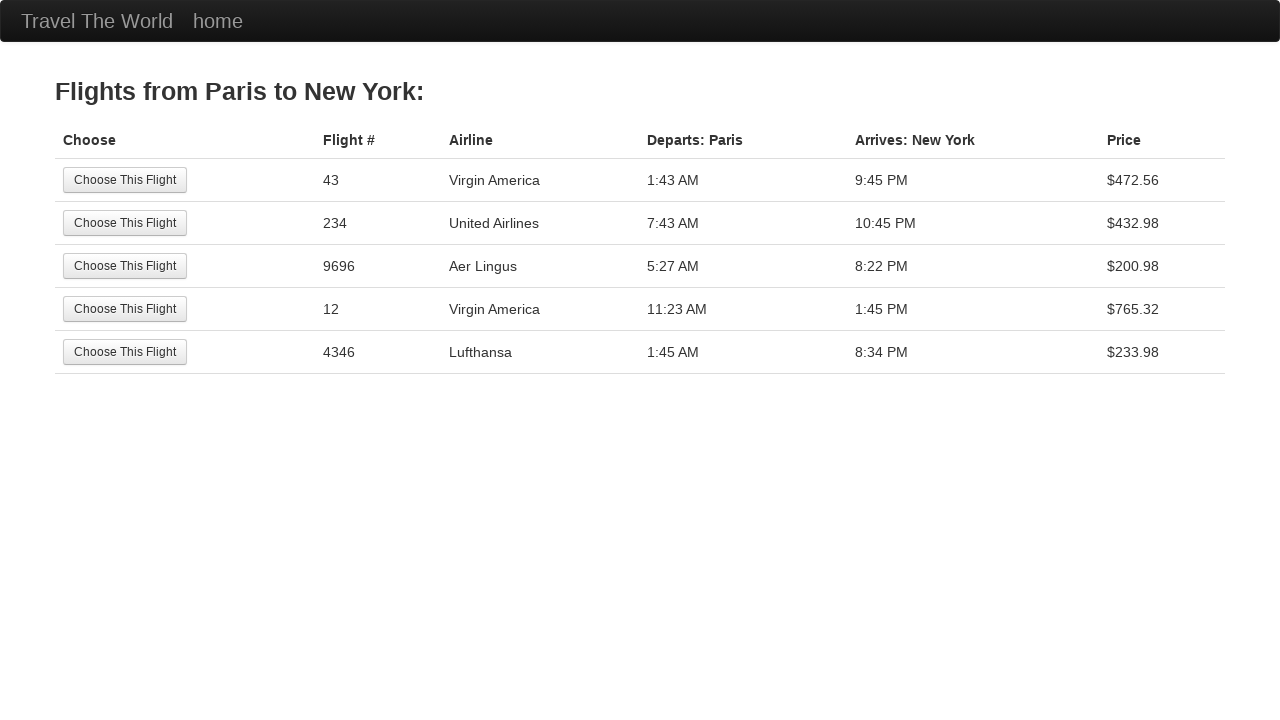

Flight results loaded and Choose This Flight button is visible
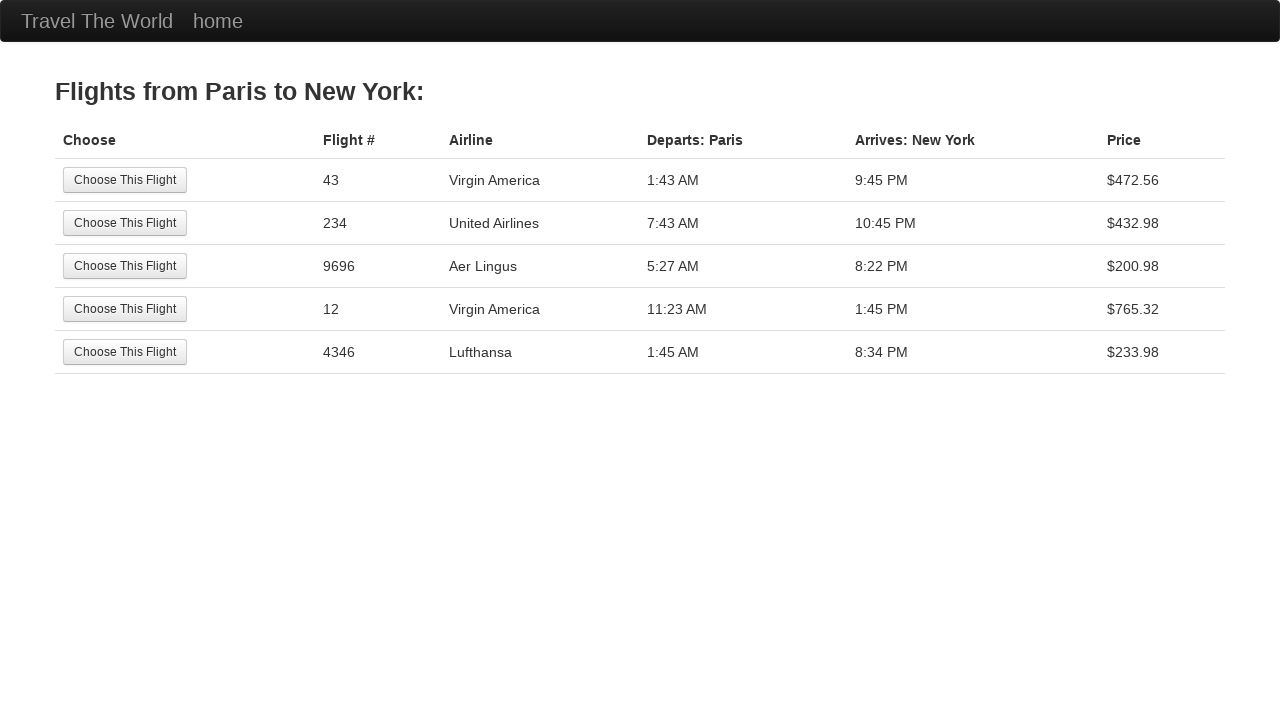

Selected the first available flight at (125, 180) on (//input[@value='Choose This Flight'])[1]
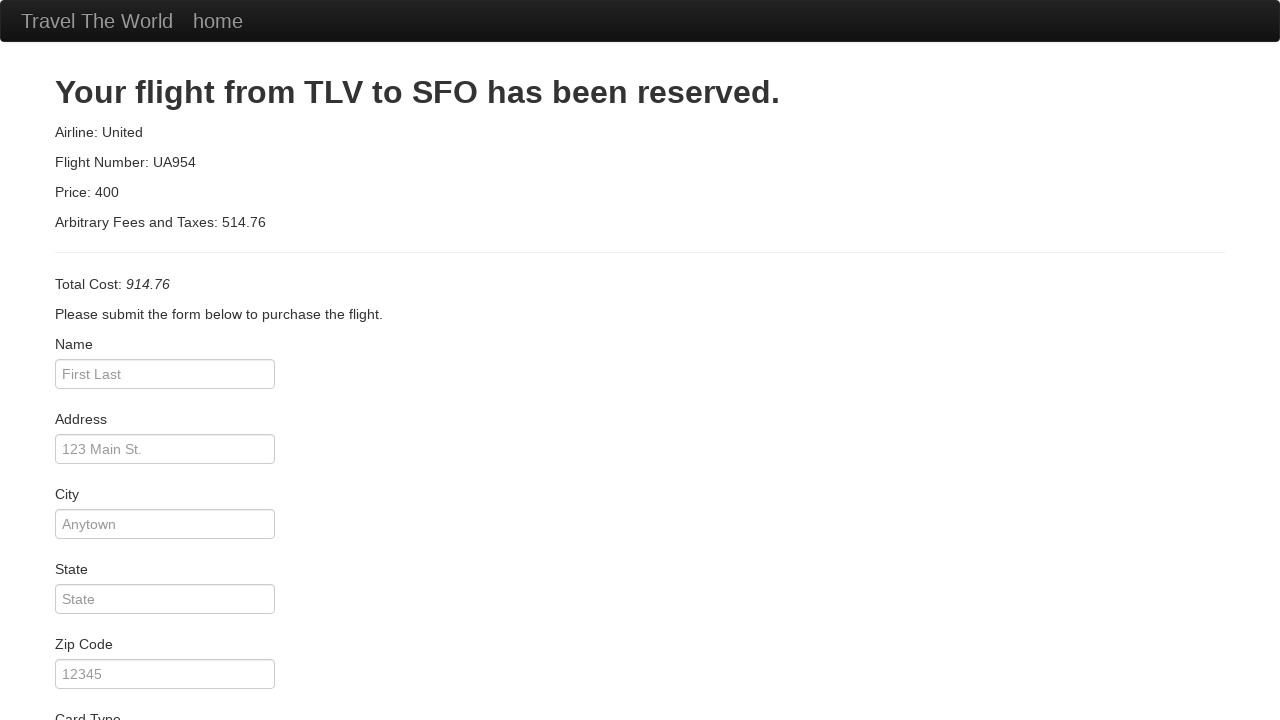

Filled in passenger name as John Doe on #inputName
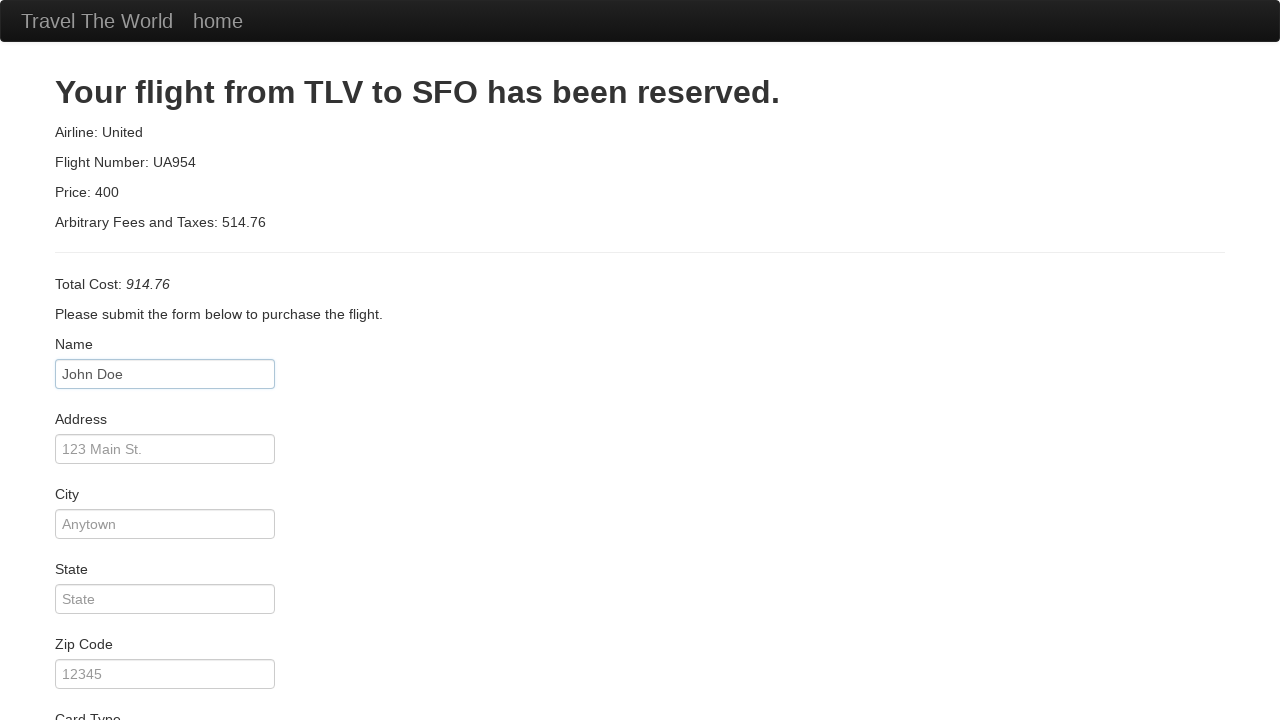

Filled in address as 123 Main Street on #address
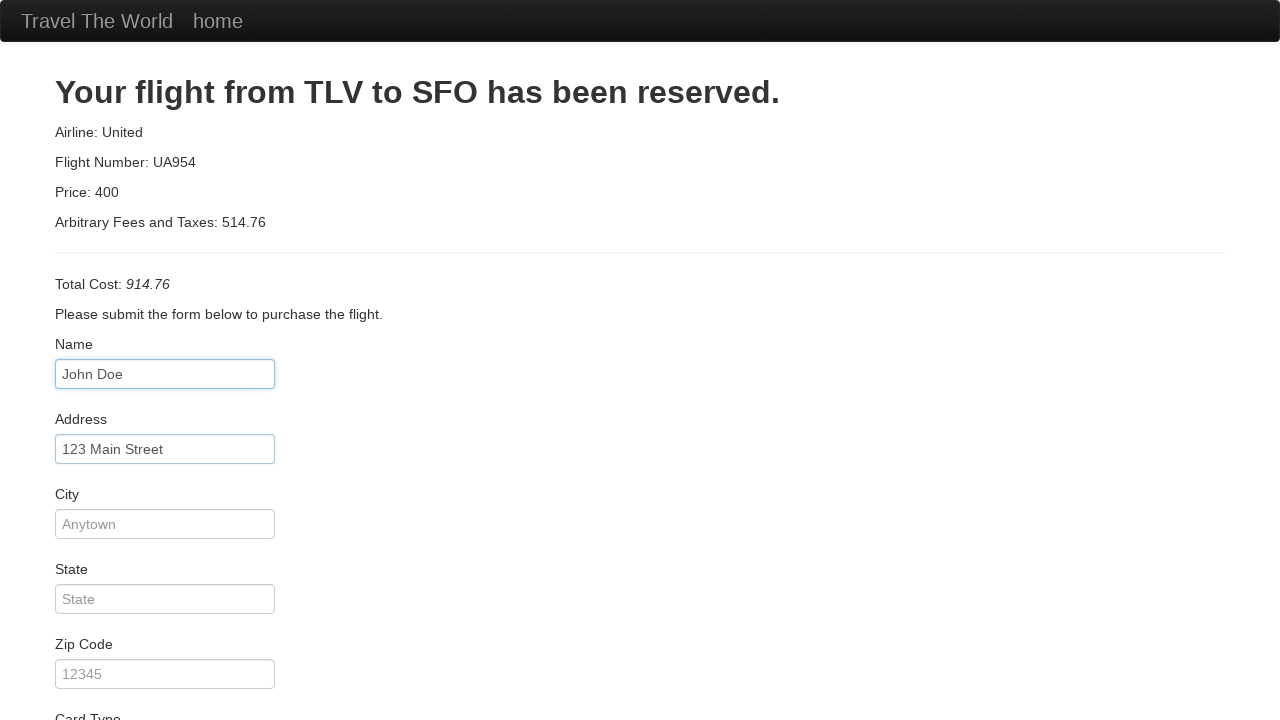

Filled in city as Boston on #city
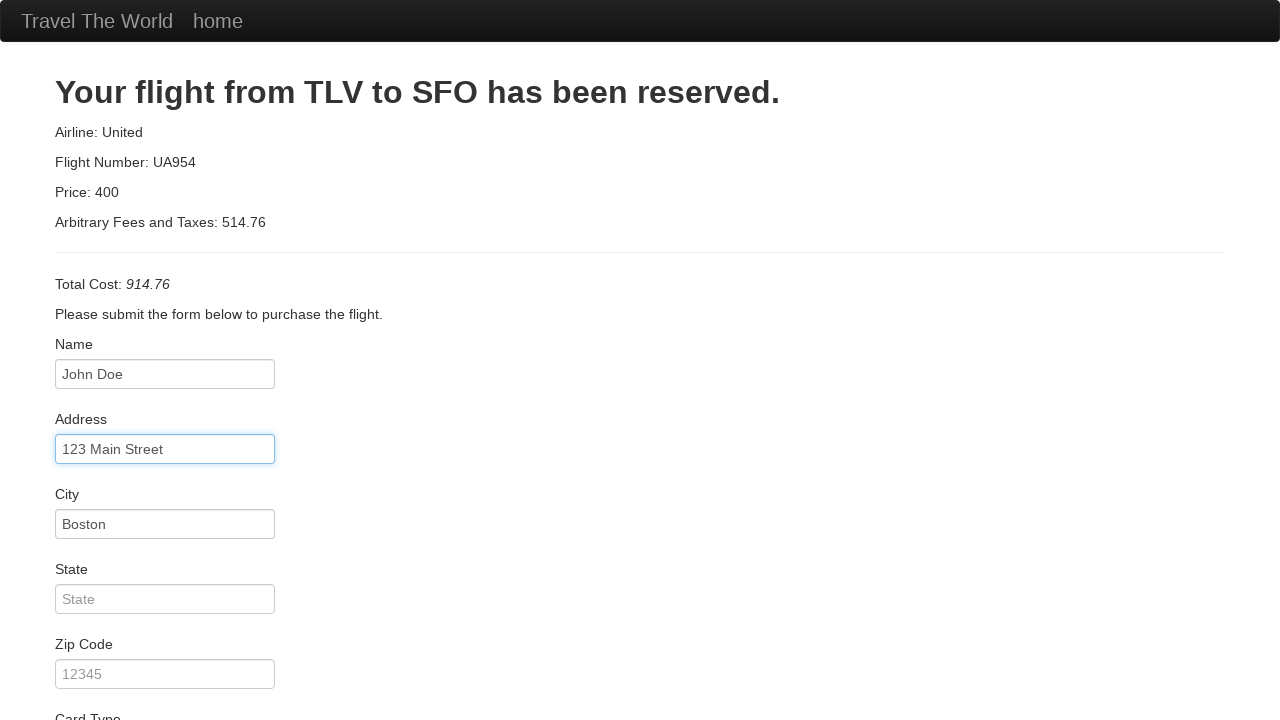

Filled in state as MA on #state
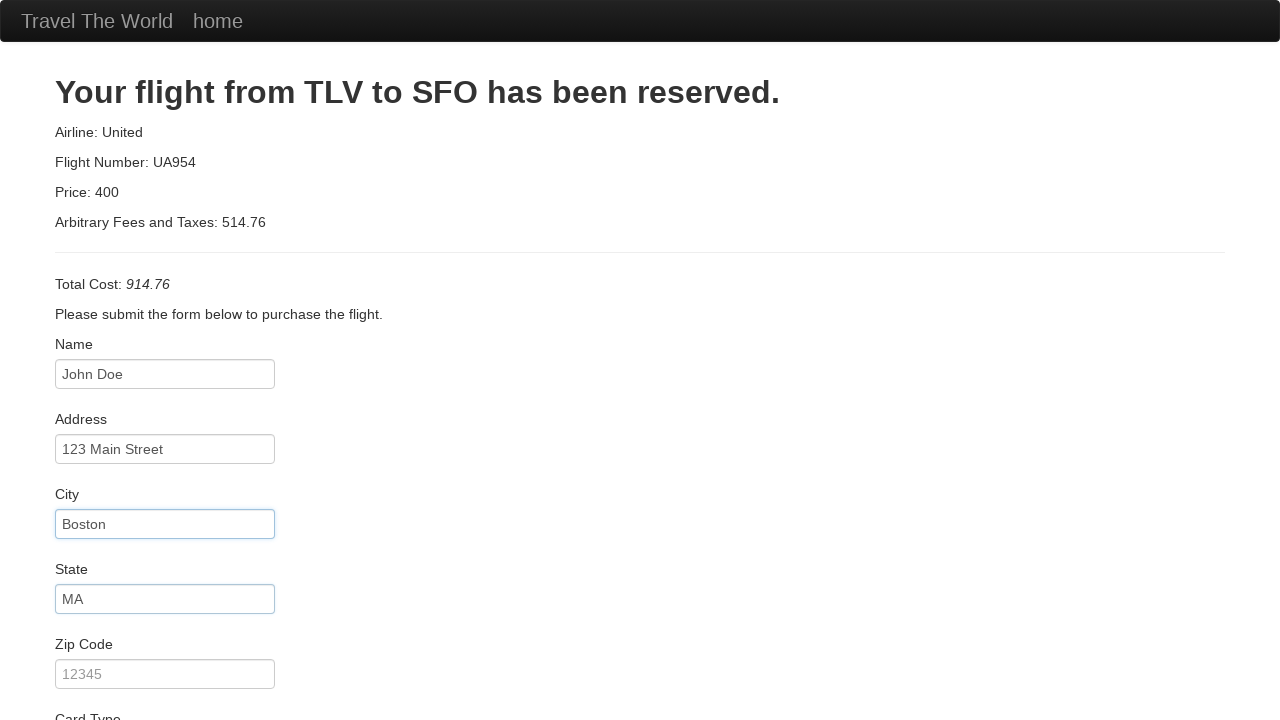

Filled in zip code as 02134 on #zipCode
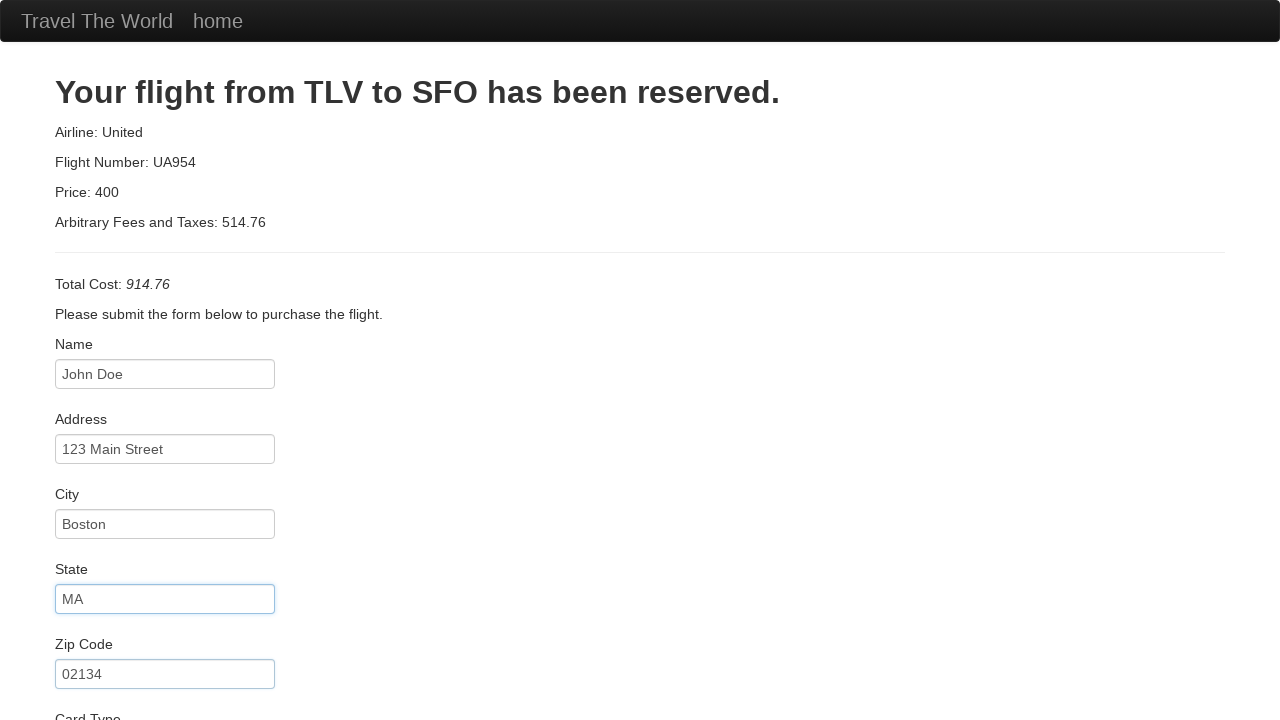

Filled in credit card number on #creditCardNumber
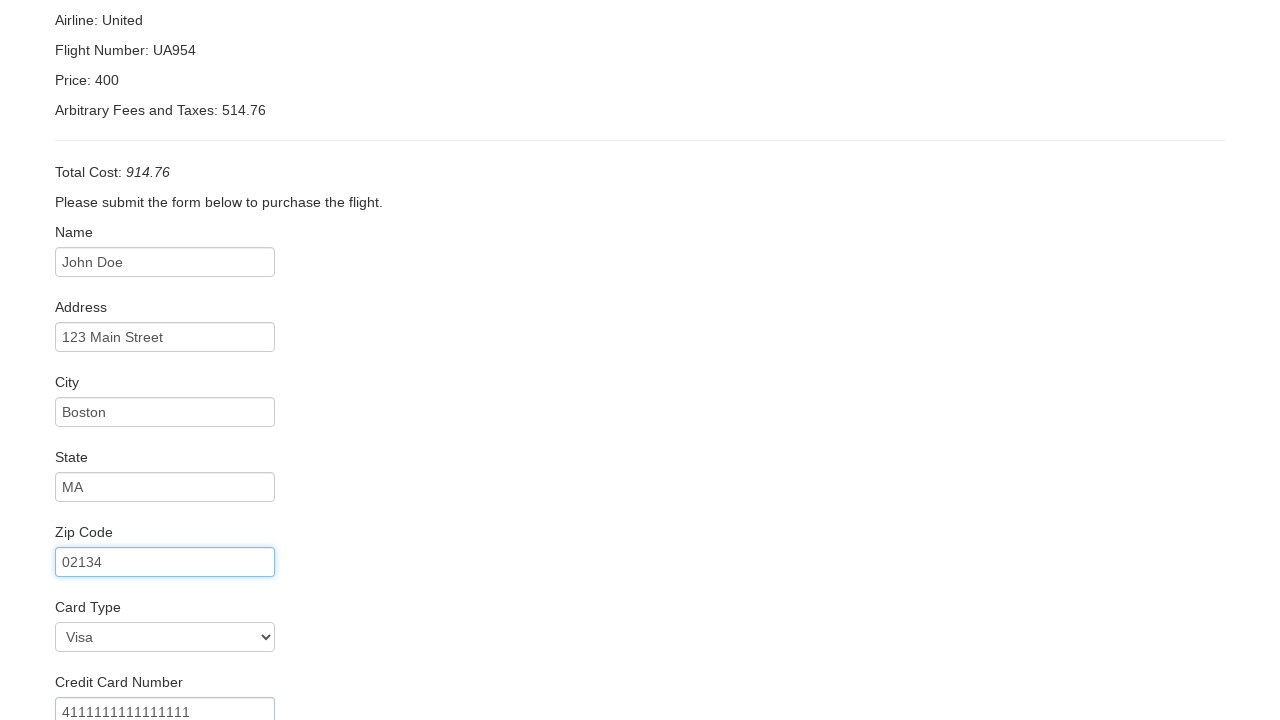

Filled in credit card expiration month as 12 on #creditCardMonth
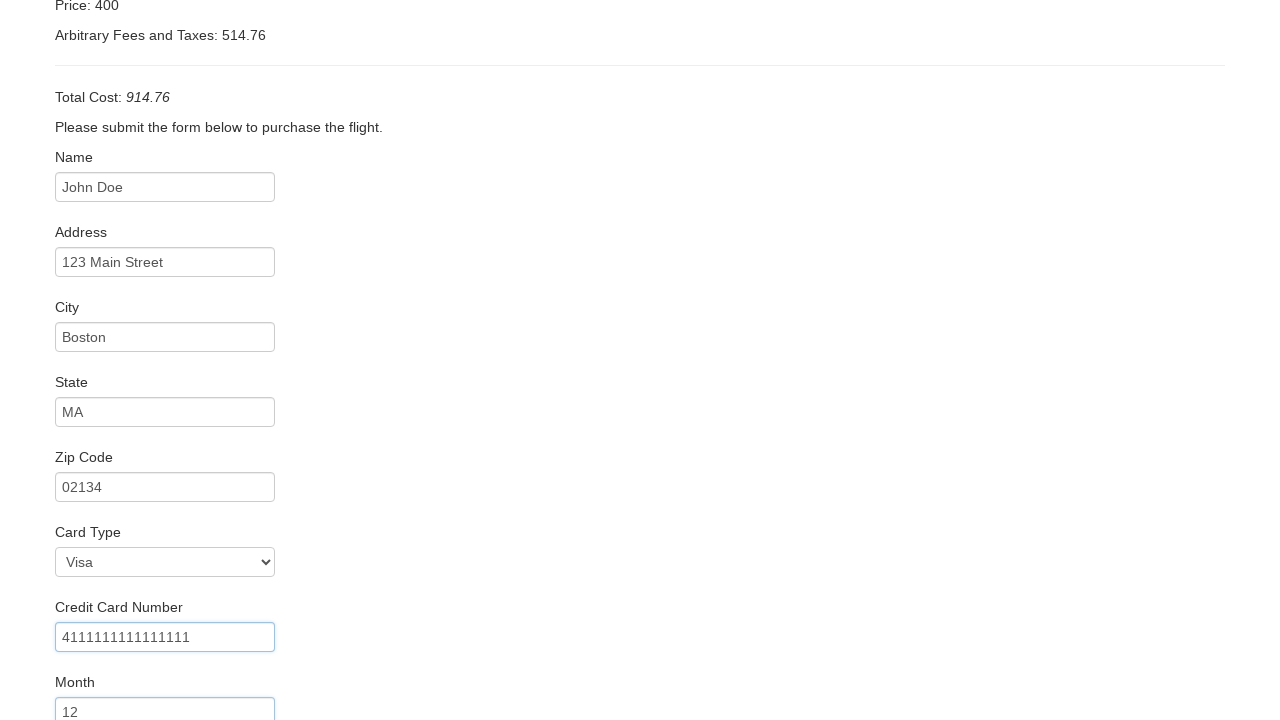

Filled in credit card expiration year as 2025 on #creditCardYear
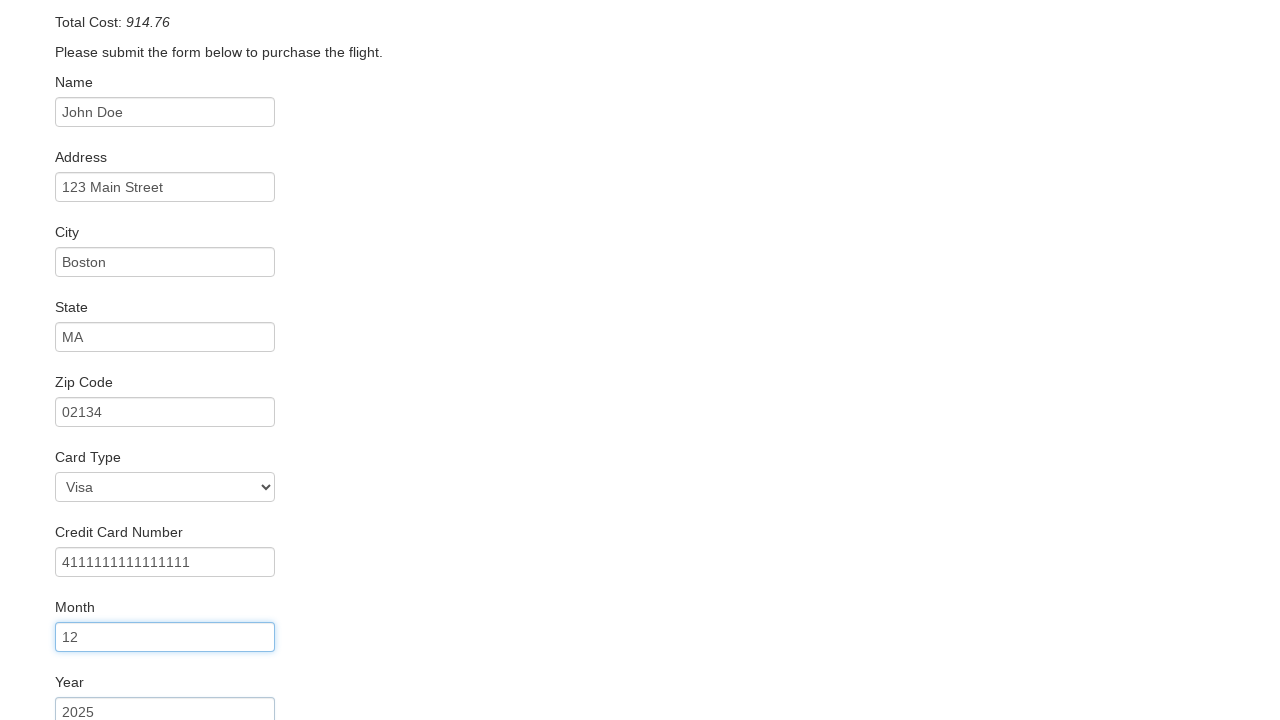

Filled in name on card as John Doe on #nameOnCard
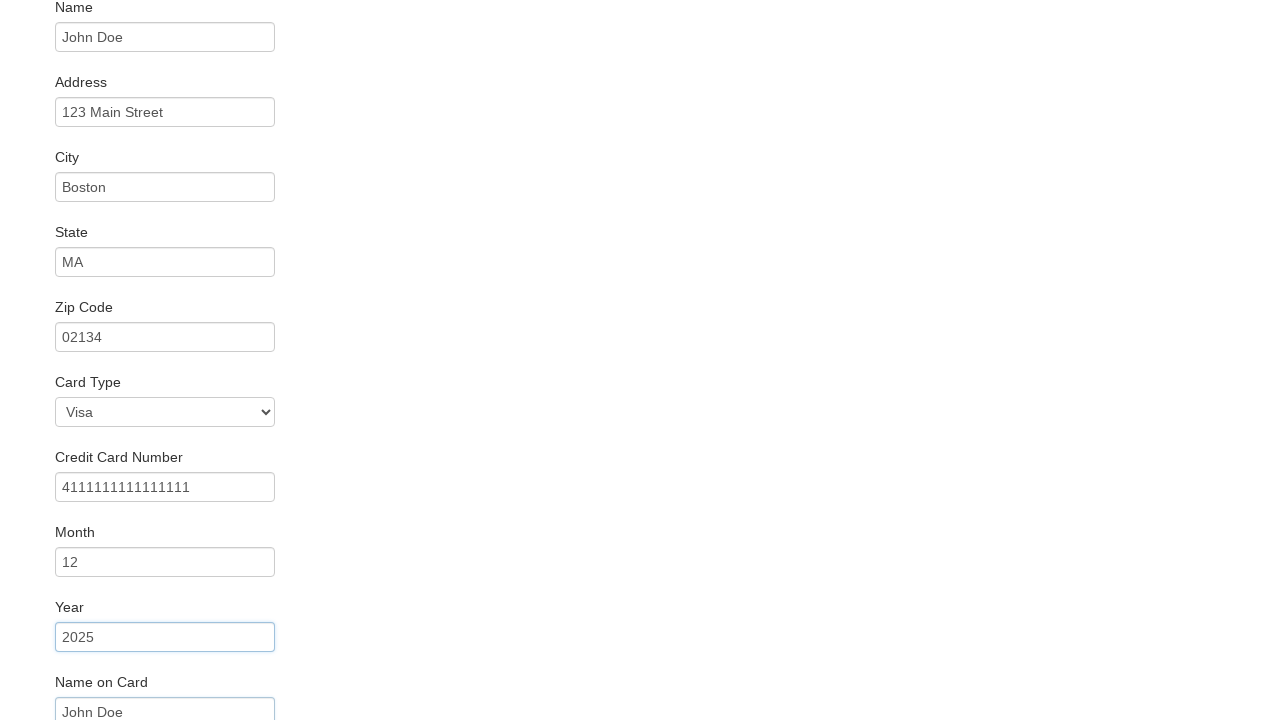

Clicked Purchase Flight button to complete the booking at (118, 685) on input[value='Purchase Flight']
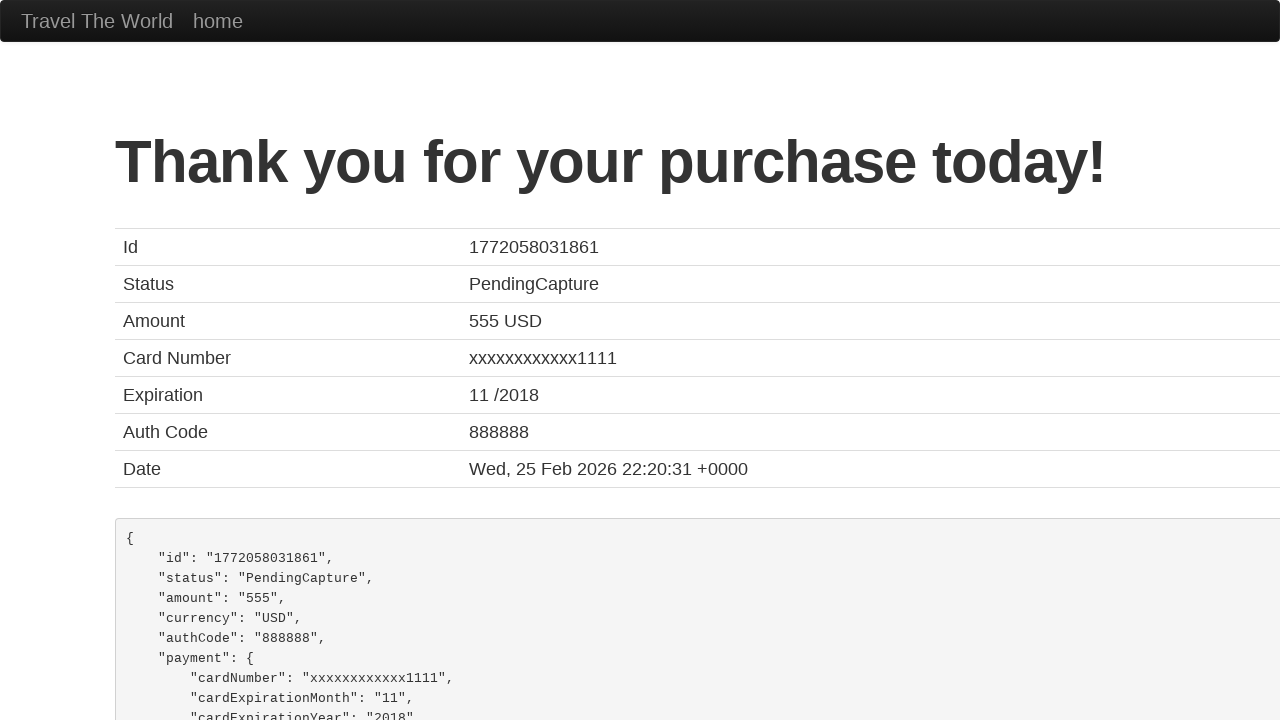

Waited for flight purchase confirmation
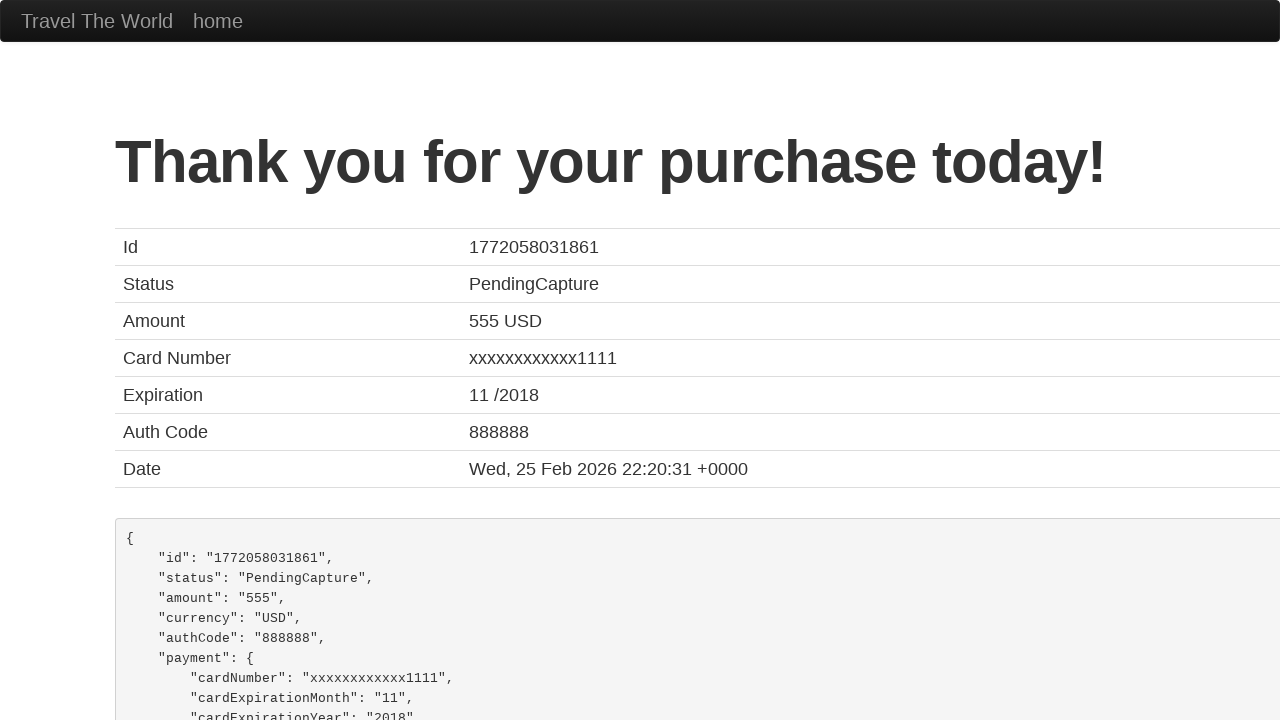

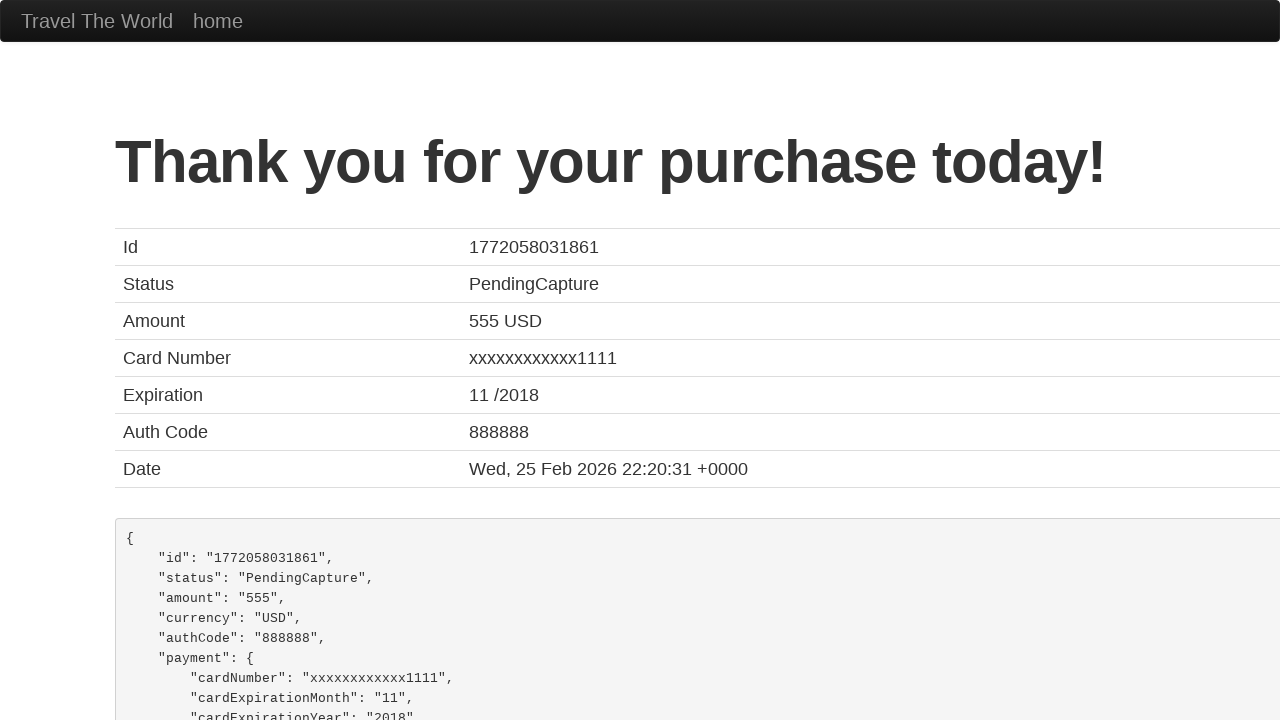